Tests closing file menu by clicking on the display area

Starting URL: https://elan-language.github.io/LanguageAndIDE/

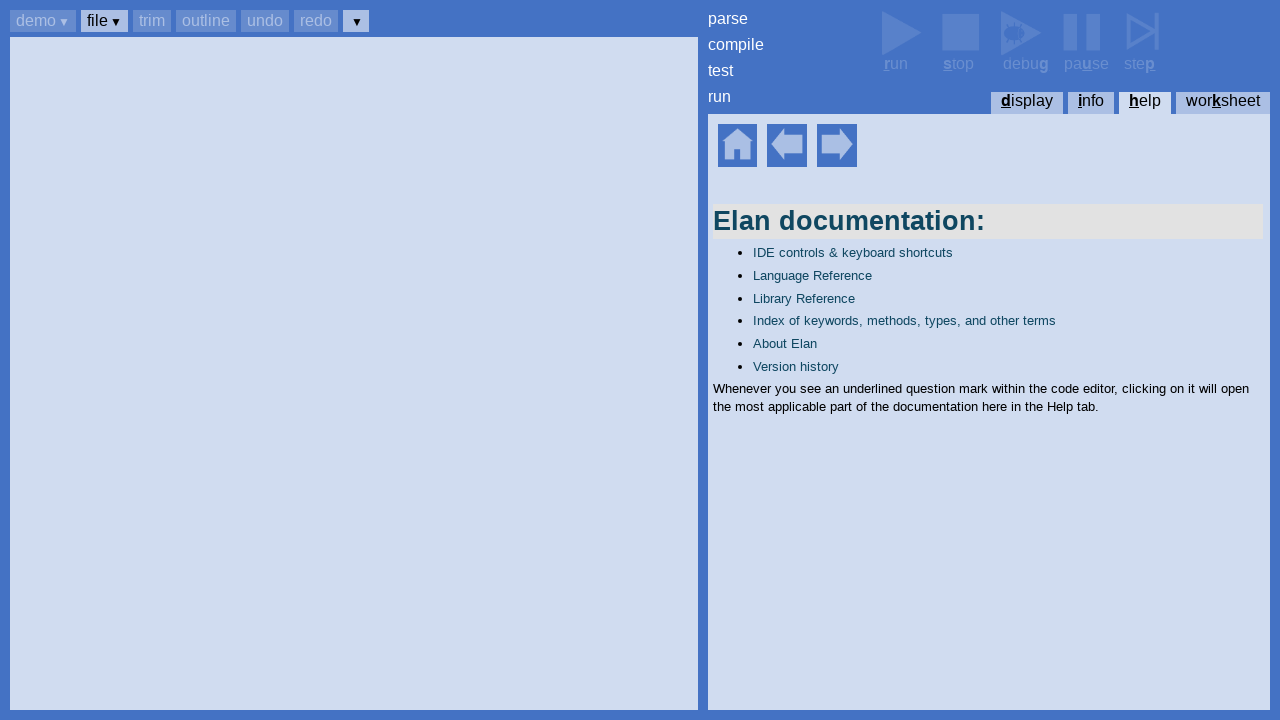

Help home section became visible
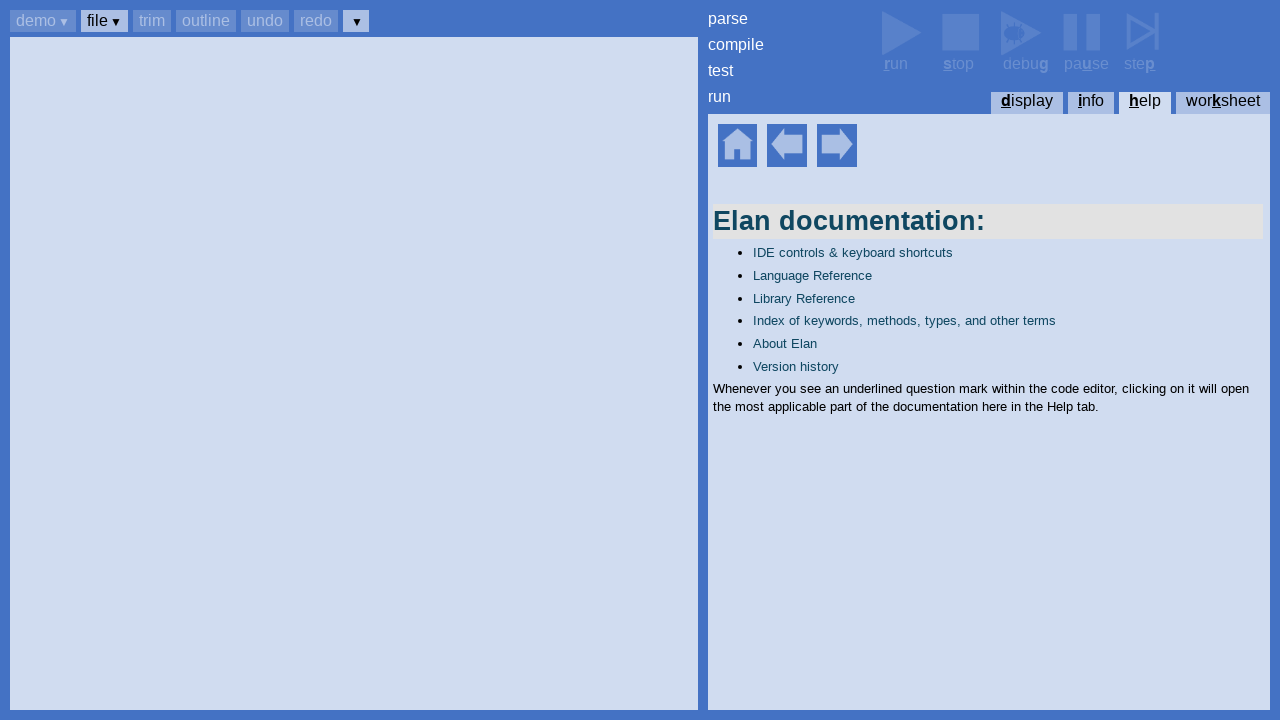

Pressed Ctrl+b to focus buttons
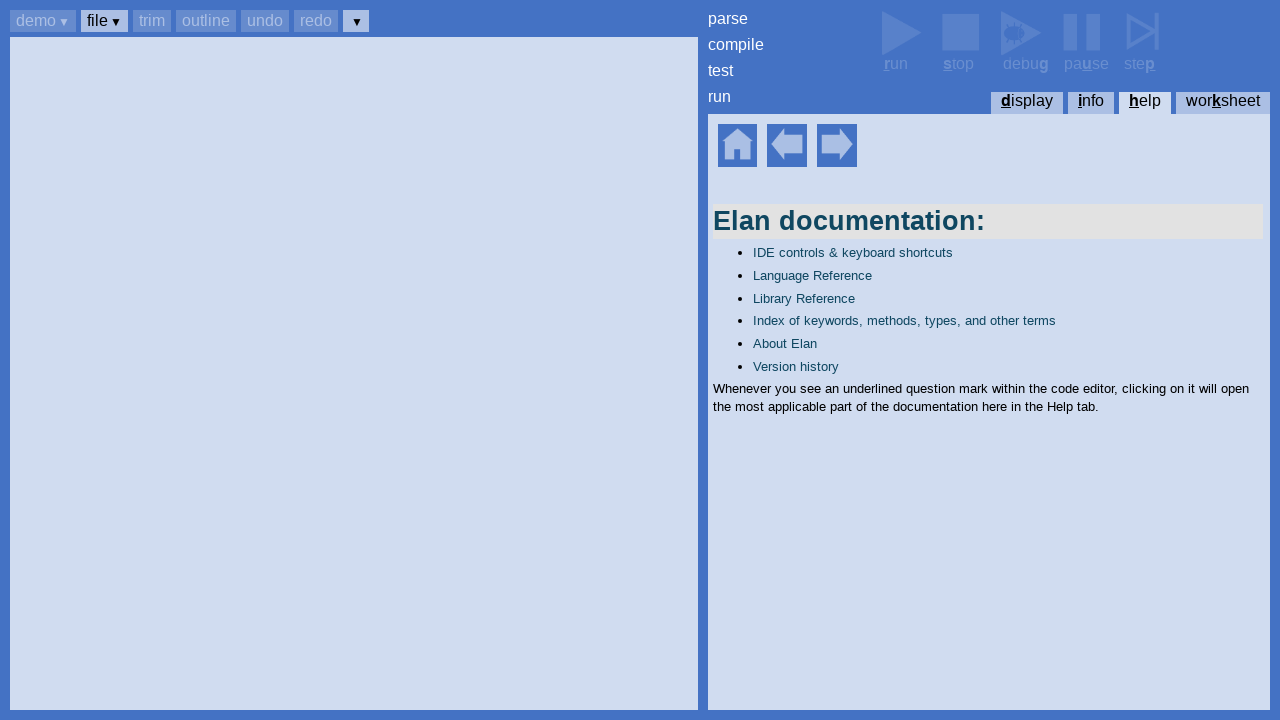

Pressed Tab to navigate to file button
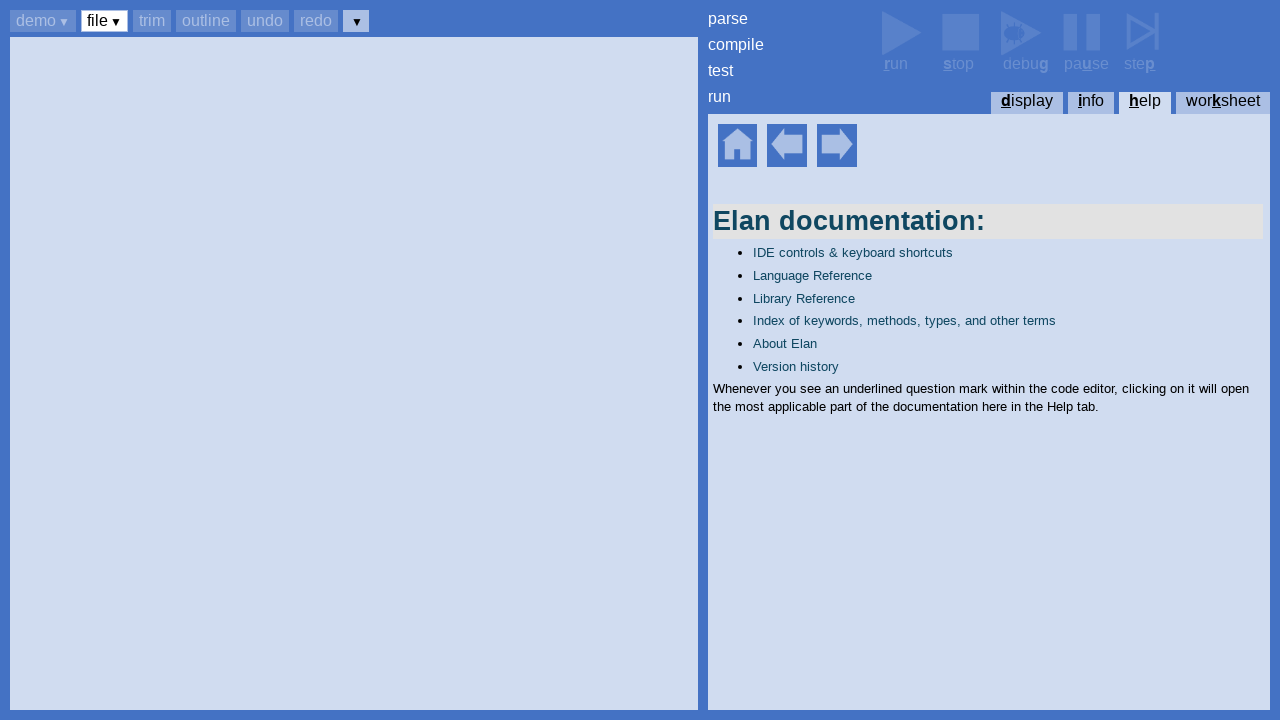

Pressed Enter to open file menu
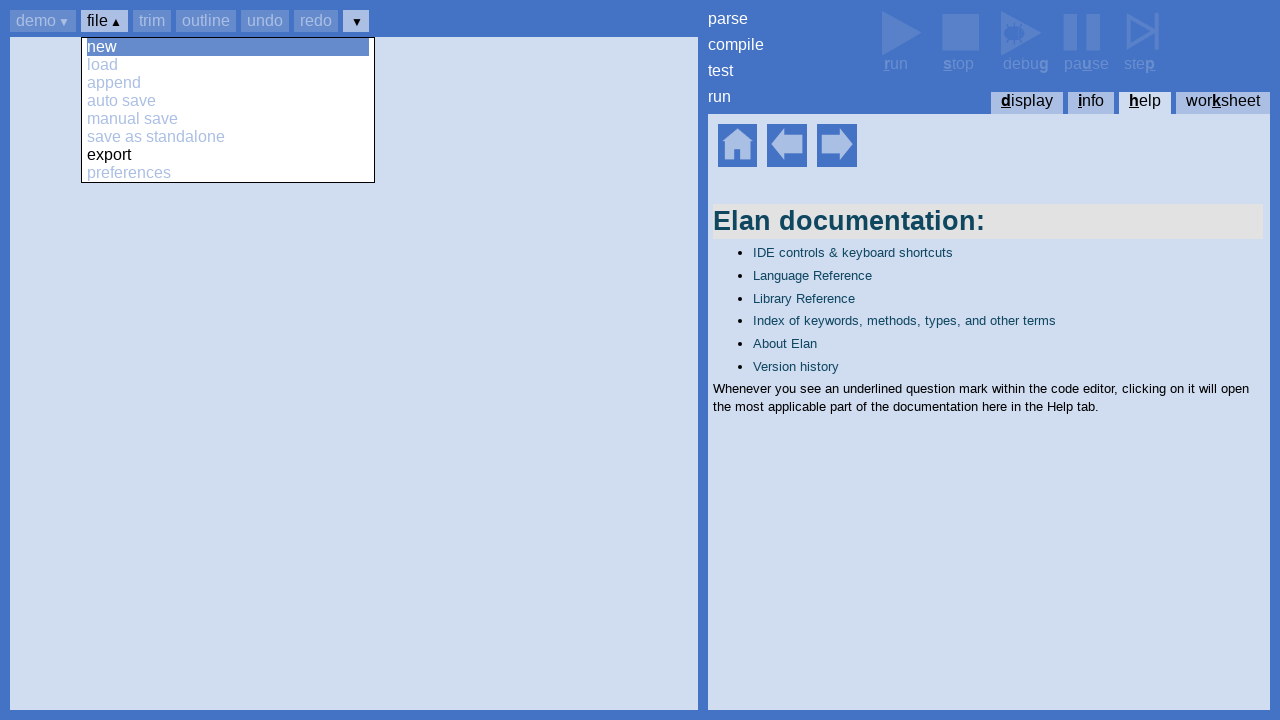

File menu opened with preferences option visible
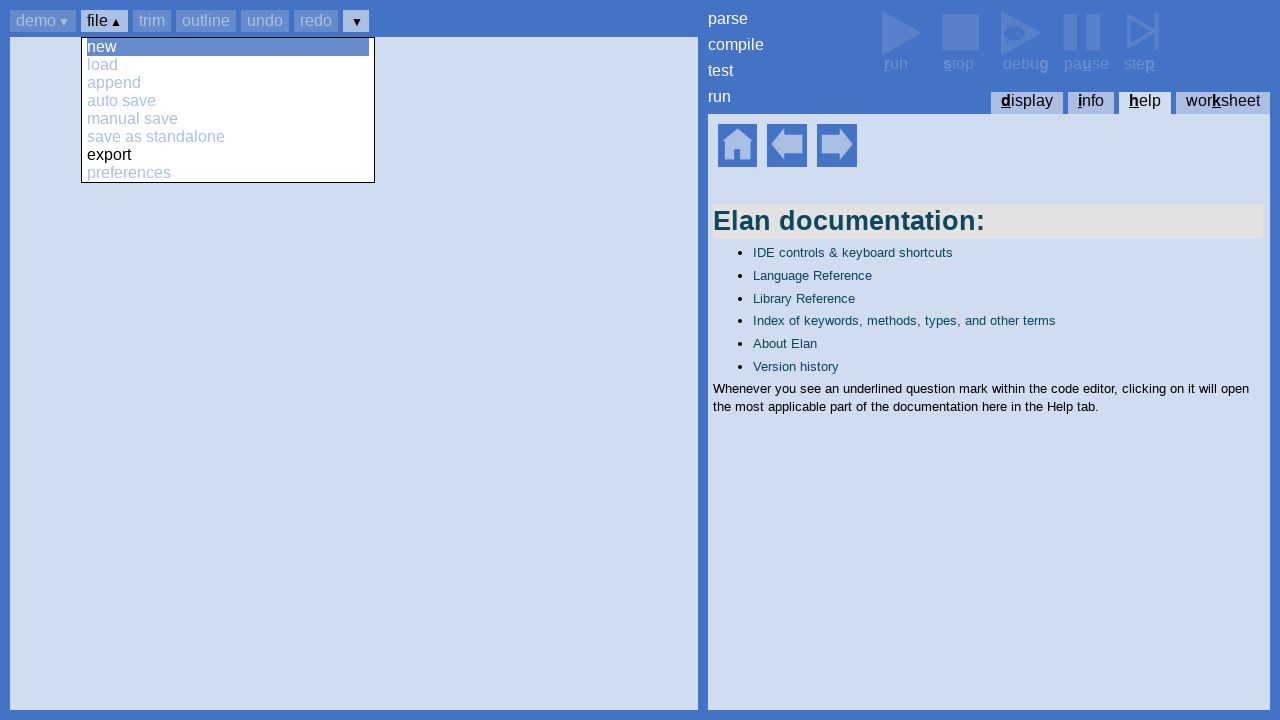

Clicked on display area to close file menu at (1024, 103) on text=display
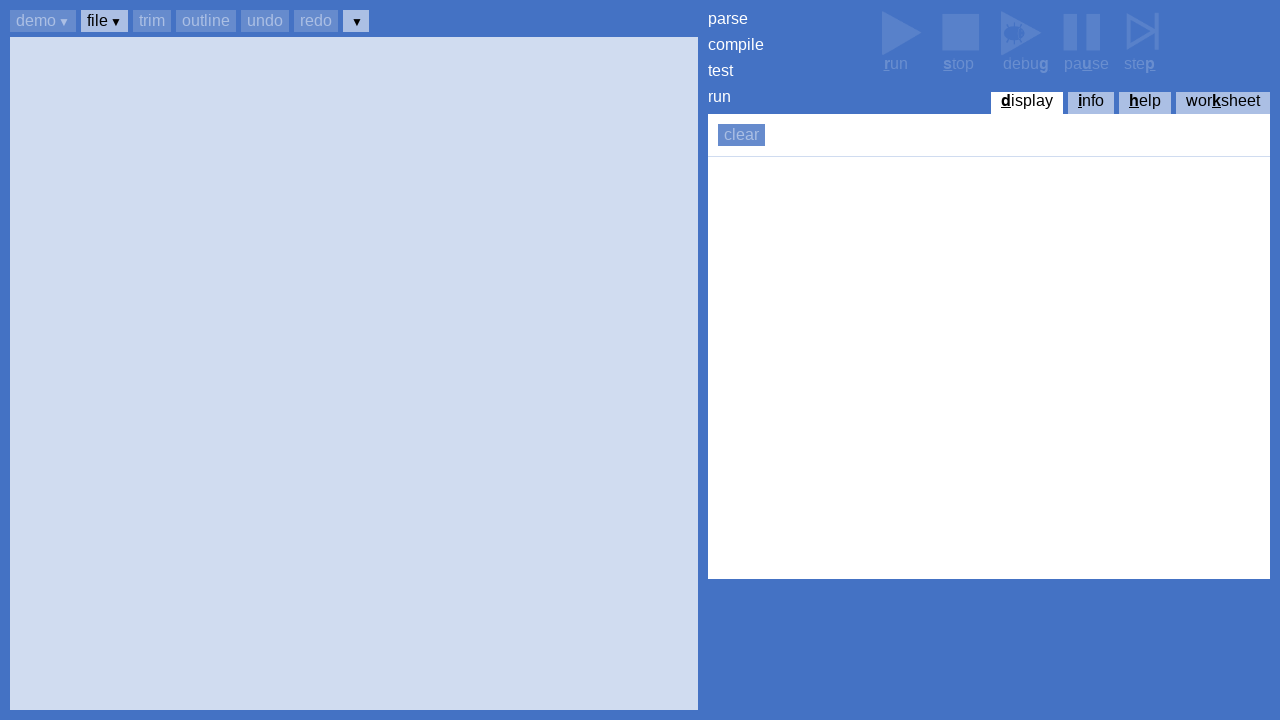

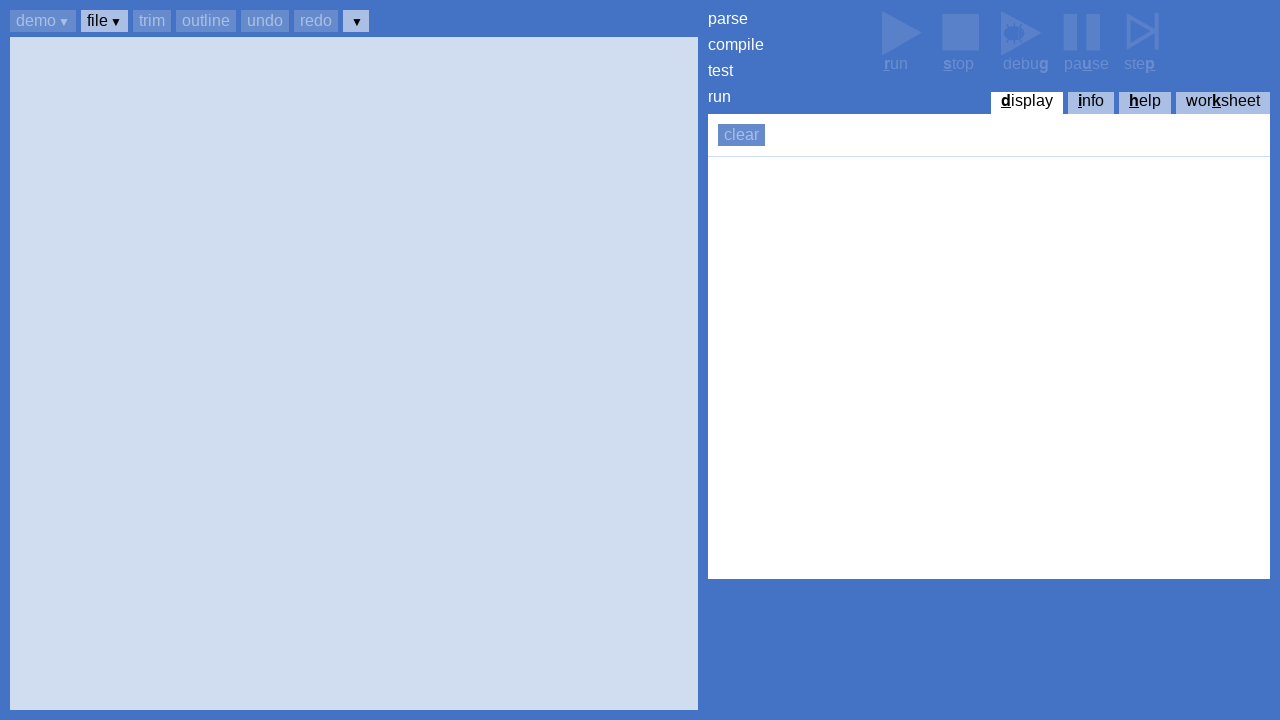